Tests an e-commerce cart flow by searching for products, adding them to cart, applying a promo code, and verifying price calculations

Starting URL: https://rahulshettyacademy.com/seleniumPractise/

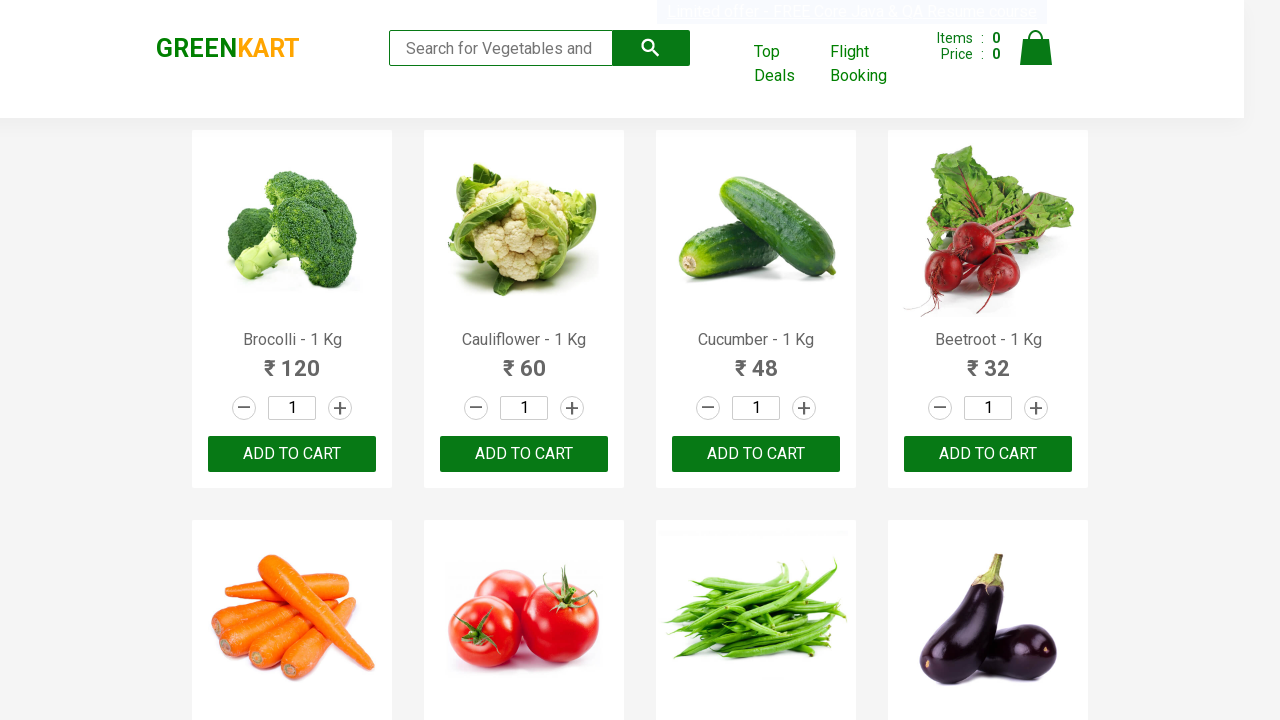

Filled search field with 'ber' on input.search-keyword
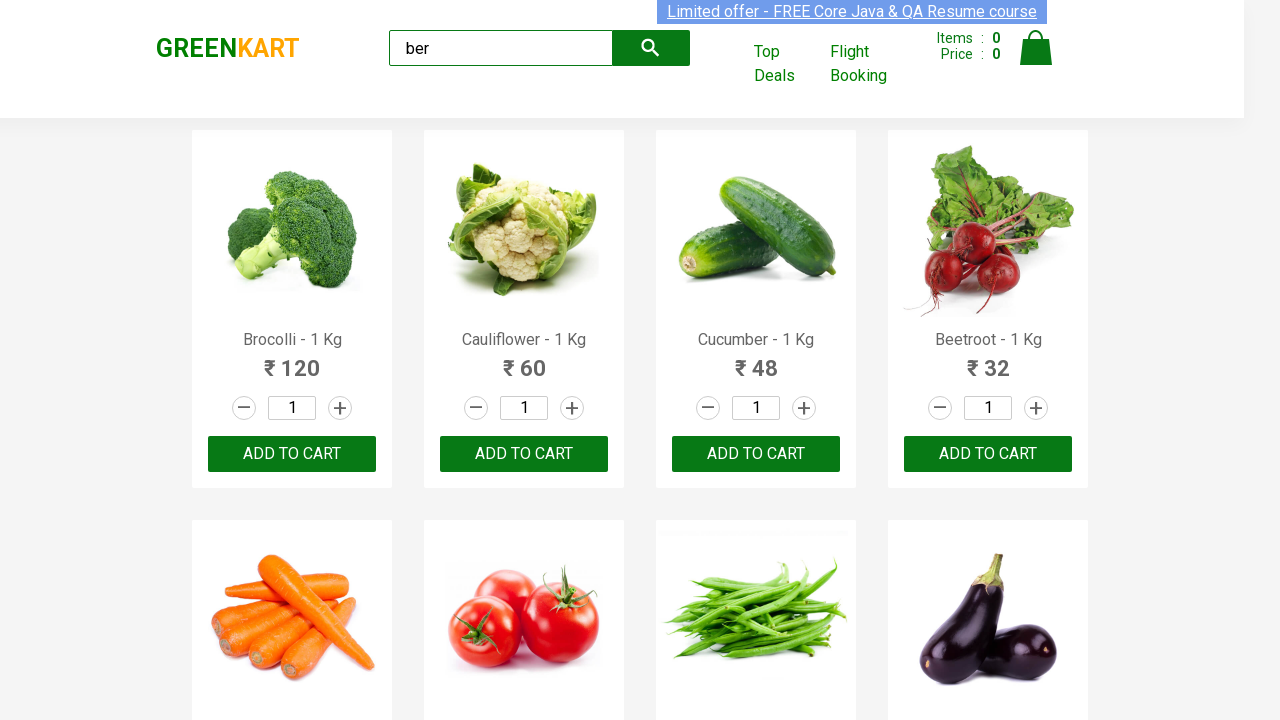

Waited 4 seconds for products to load
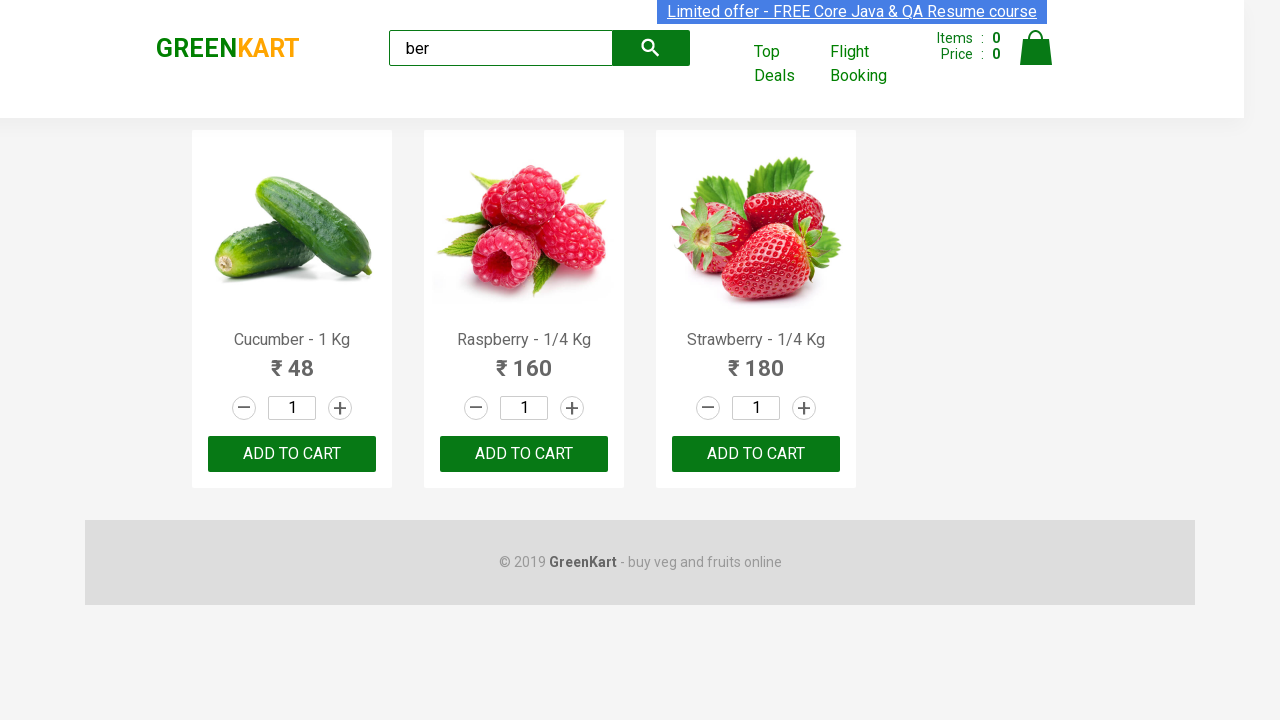

Verified 3 products are displayed in search results
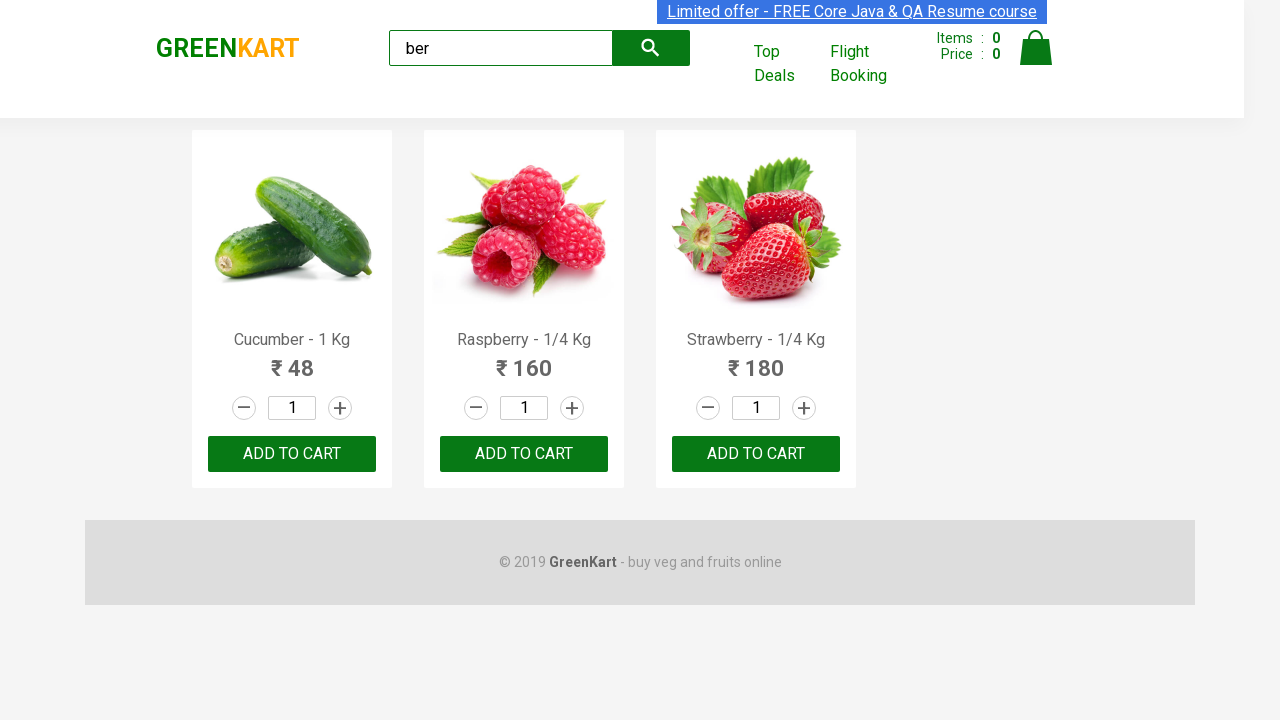

Clicked add to cart button for product 1 at (292, 454) on xpath=//div[@class='product-action']/button >> nth=0
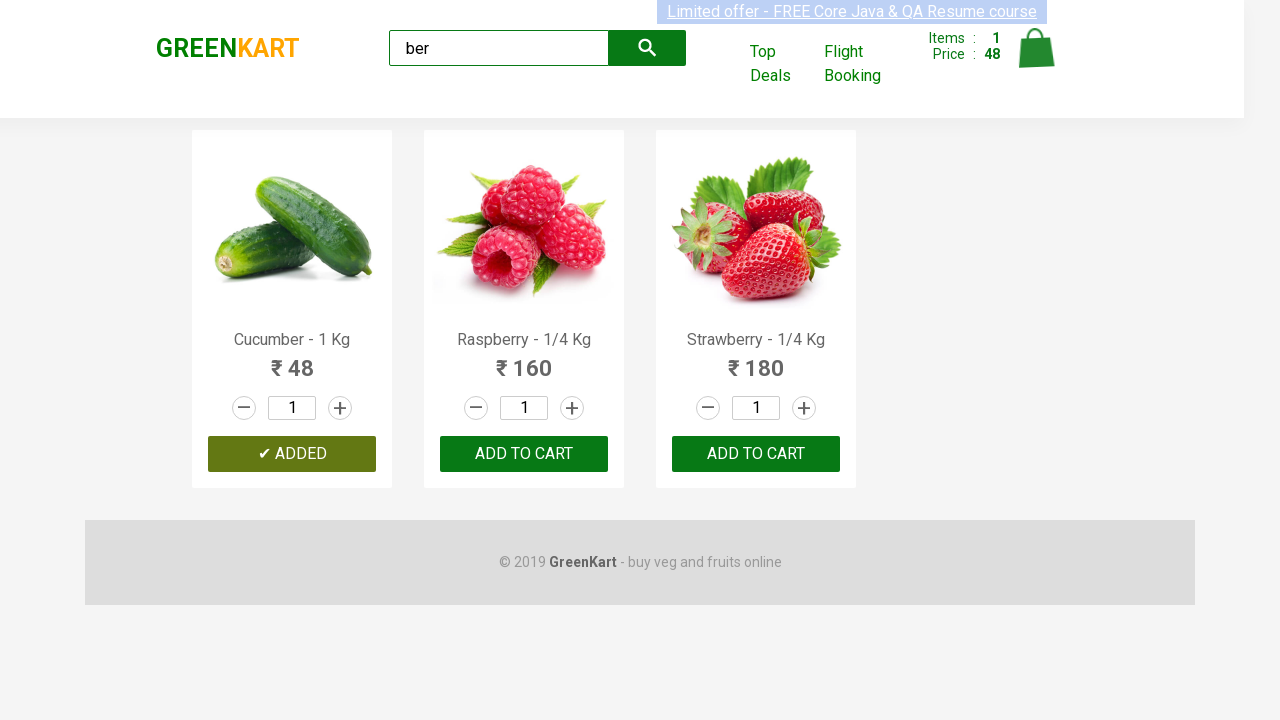

Clicked add to cart button for product 2 at (524, 454) on xpath=//div[@class='product-action']/button >> nth=1
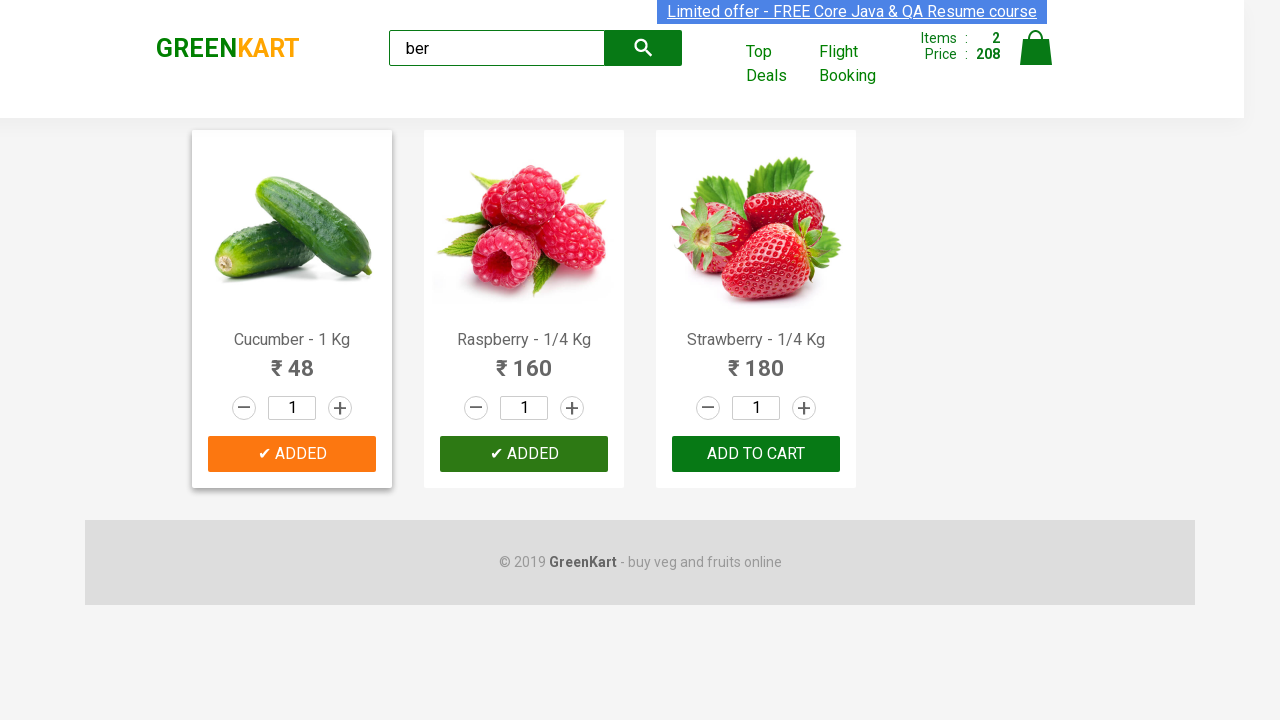

Clicked add to cart button for product 3 at (756, 454) on xpath=//div[@class='product-action']/button >> nth=2
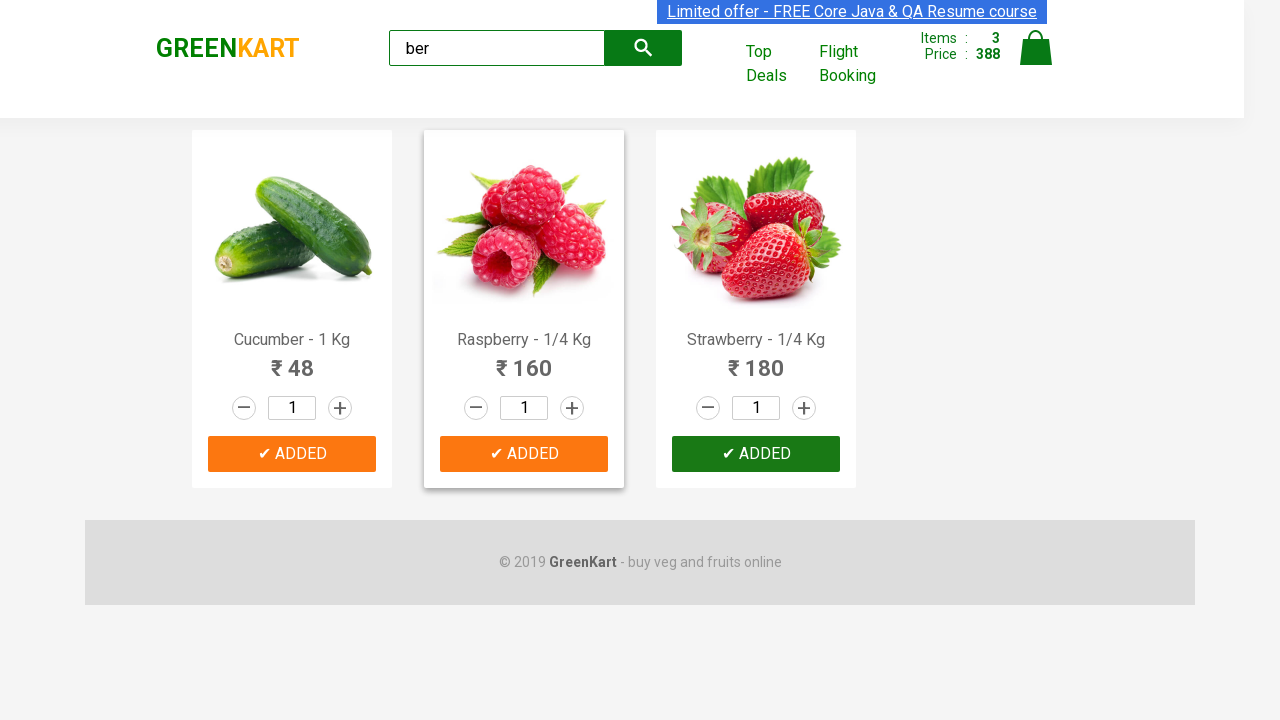

Clicked on cart icon to navigate to cart at (1036, 48) on img[alt='Cart']
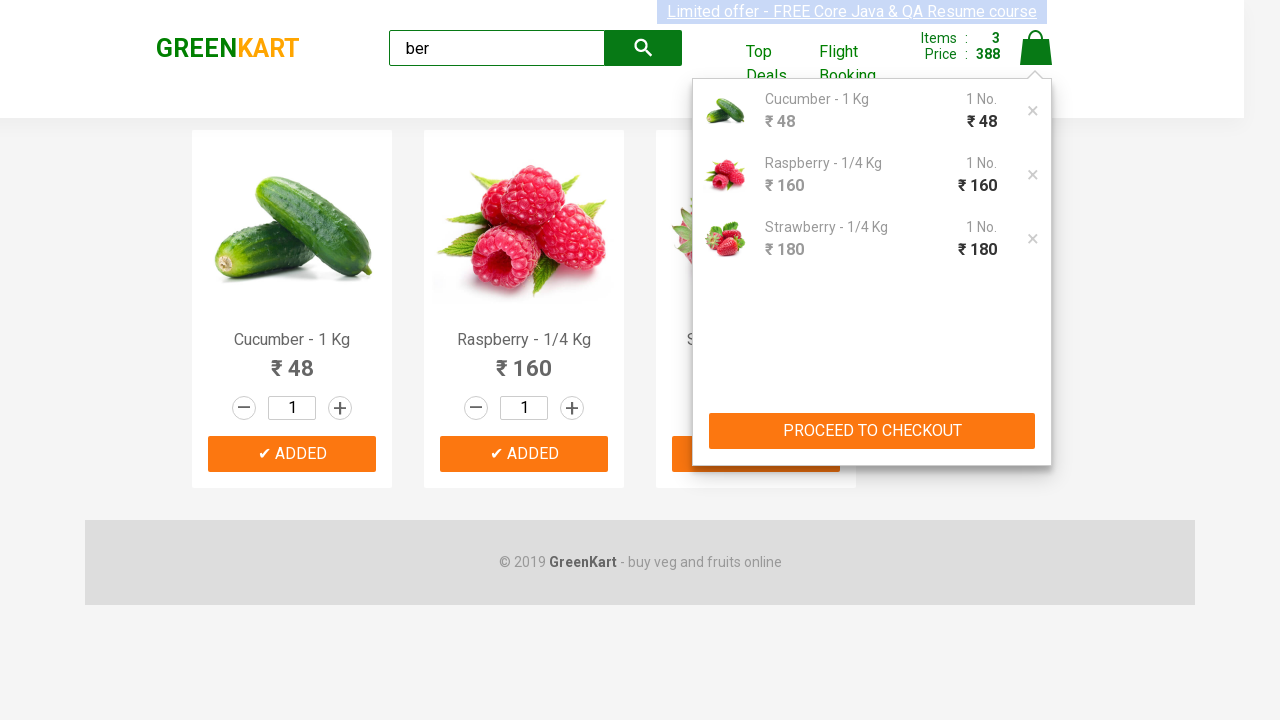

Clicked 'PROCEED TO CHECKOUT' button at (872, 431) on xpath=//button[text()='PROCEED TO CHECKOUT']
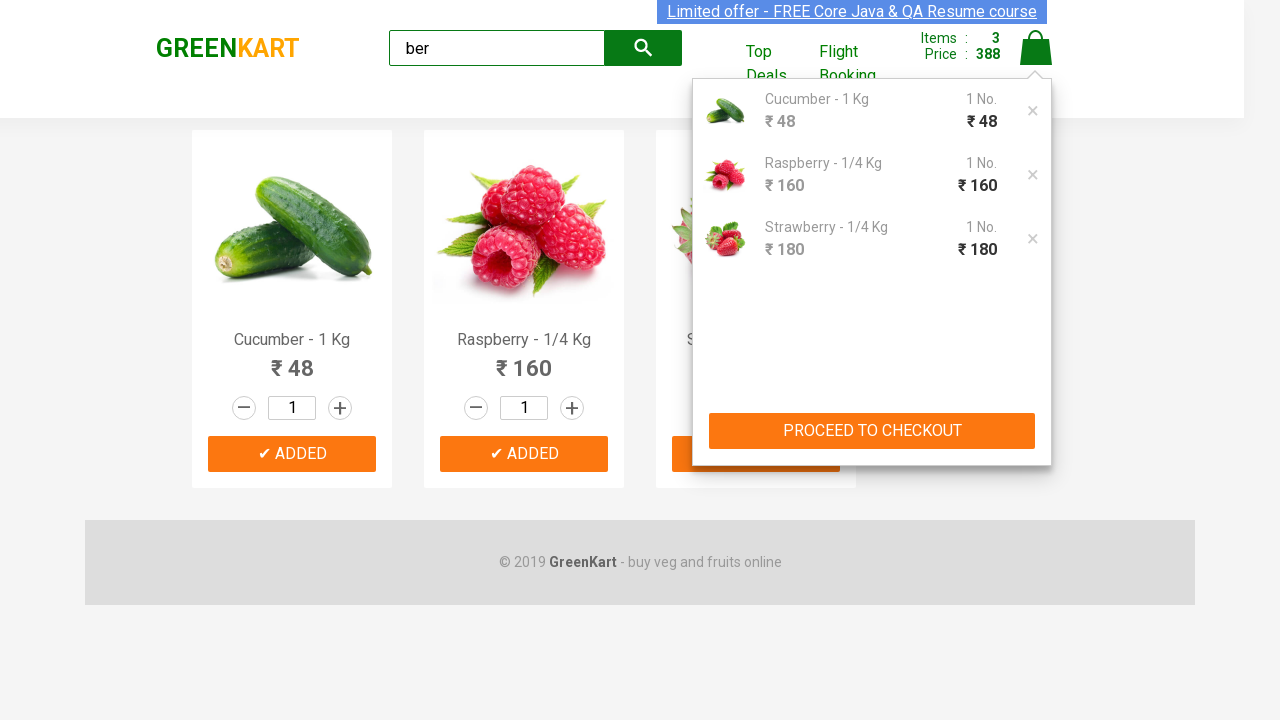

Promo code field became visible
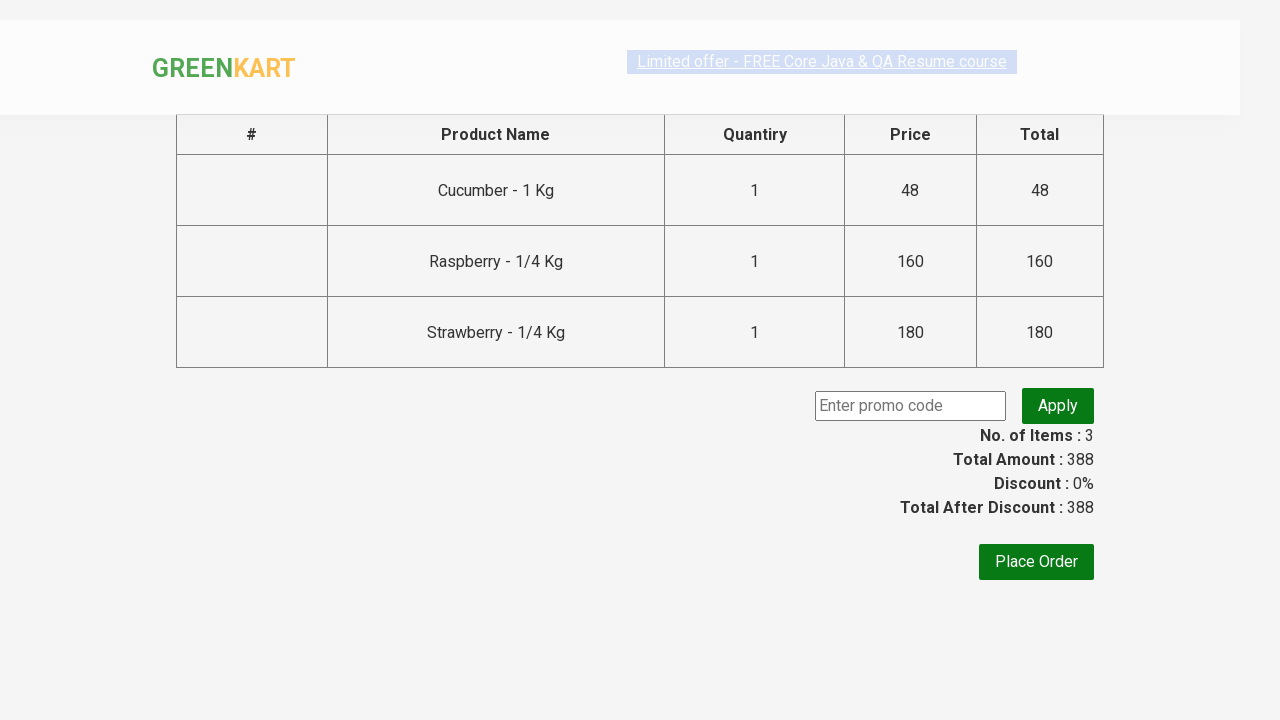

Retrieved original discount amount: 388
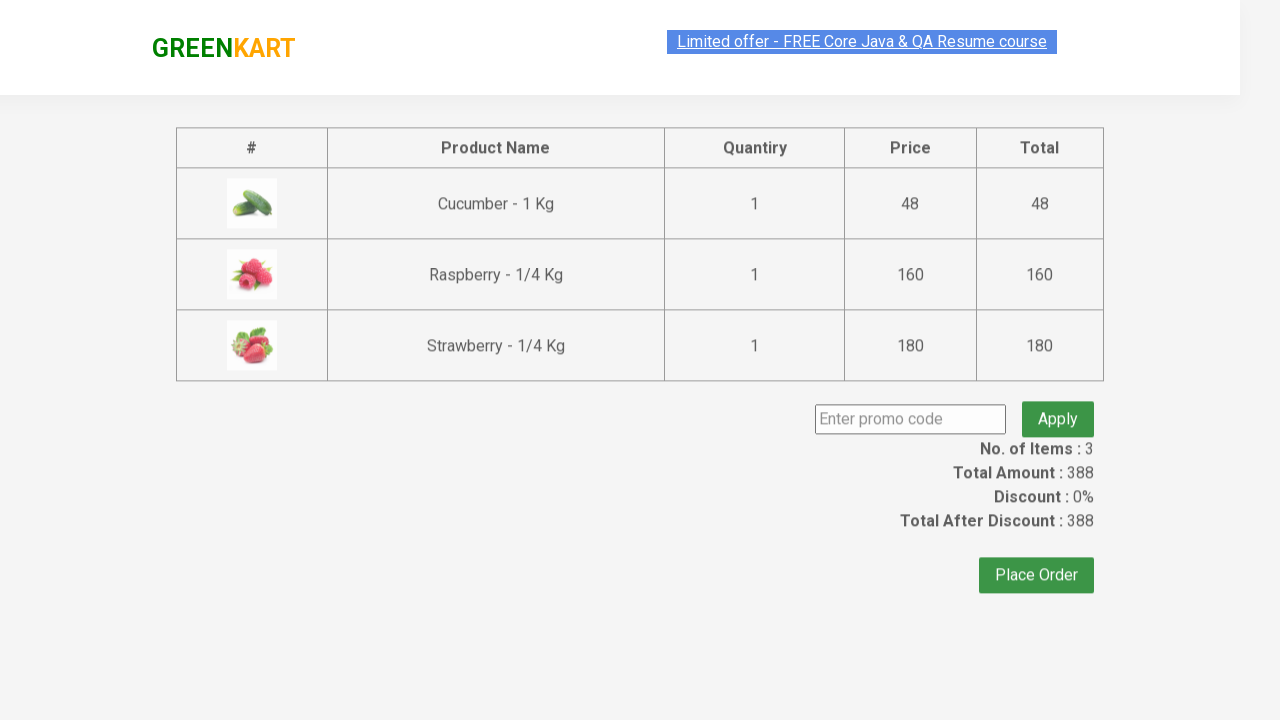

Filled promo code field with 'rahulshettyacademy' on .promoCode
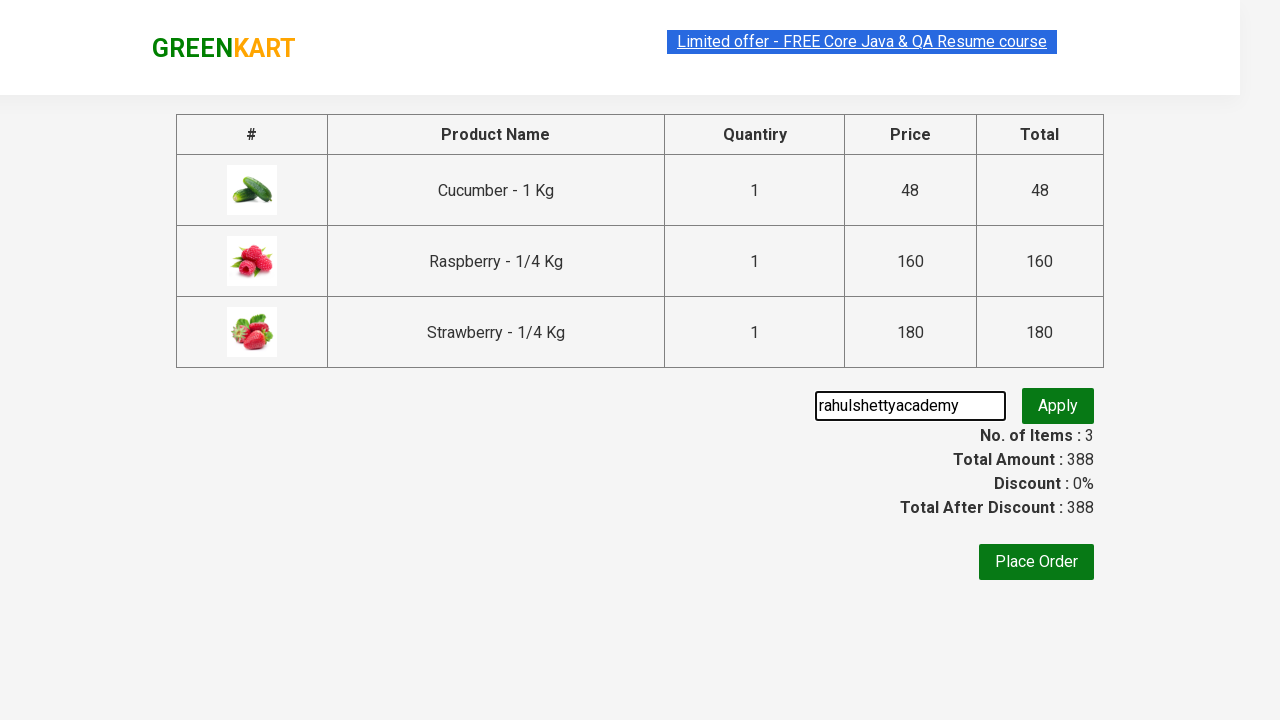

Clicked promo code apply button at (1058, 406) on .promoBtn
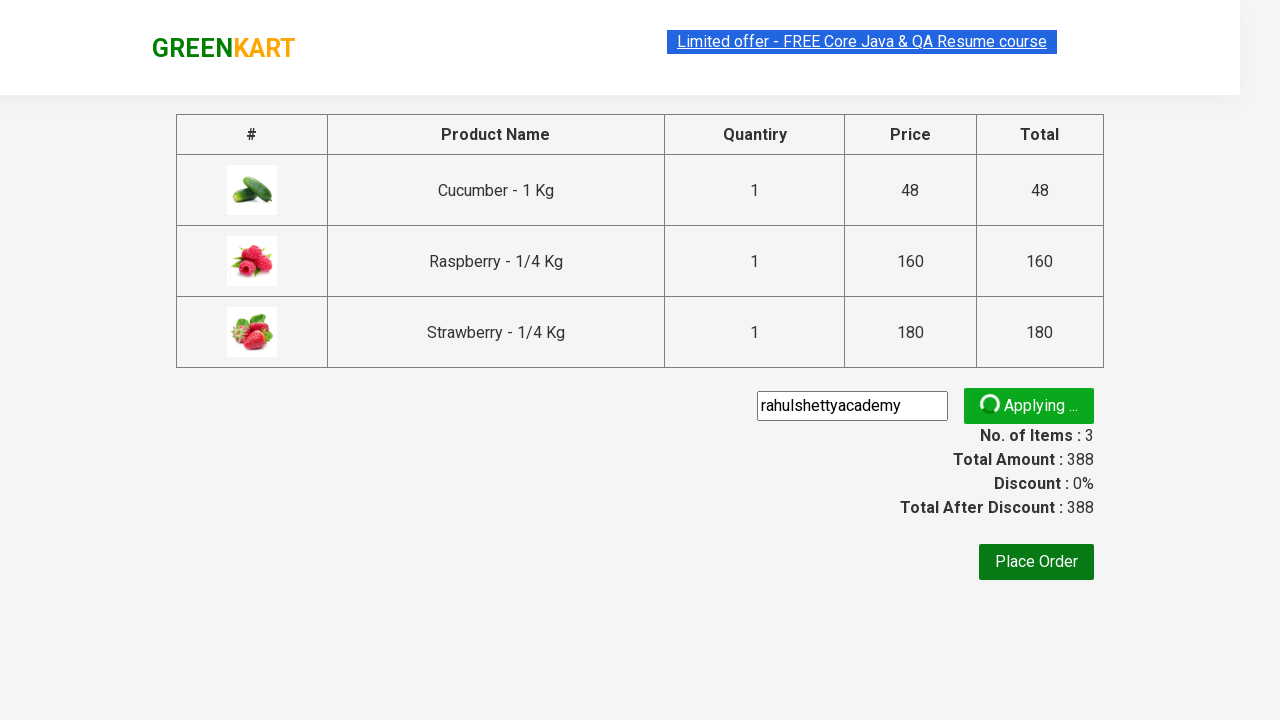

Promo code successfully applied, confirmation message displayed
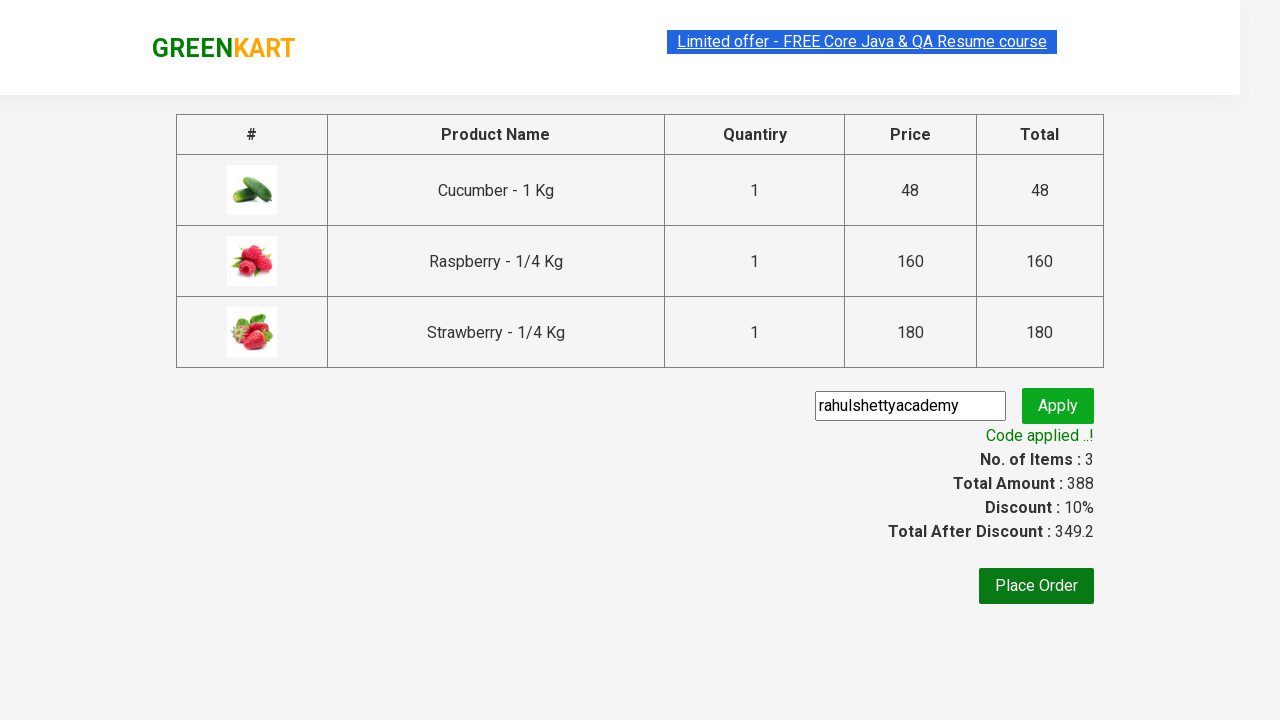

Verified discount was applied: 349.2 < 388
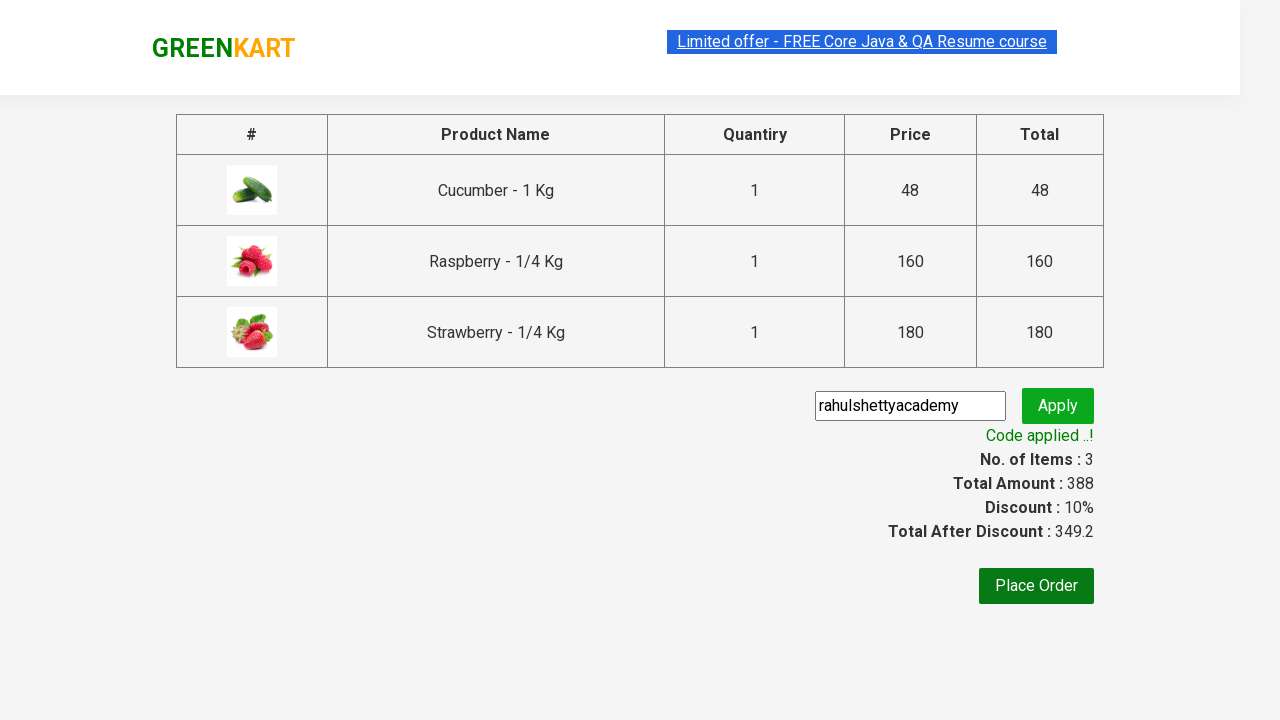

Calculated sum of all product amounts: 388
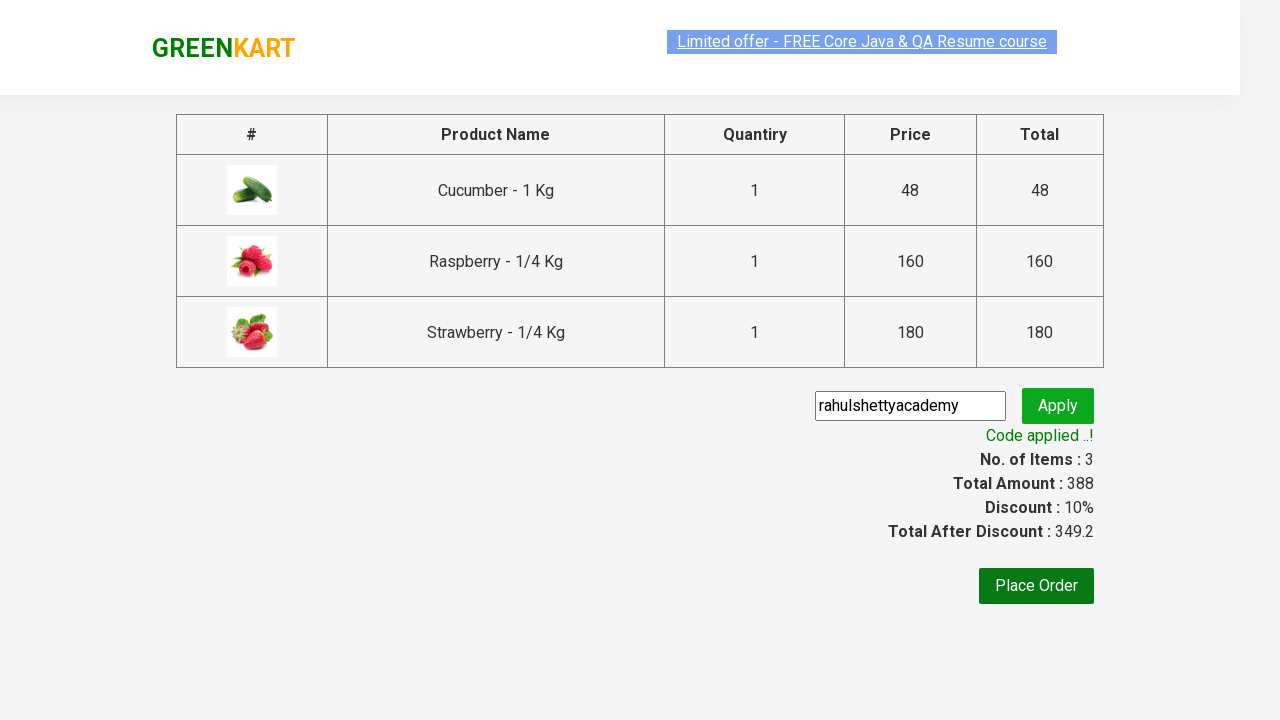

Verified total amount calculation matches: 388 == 388
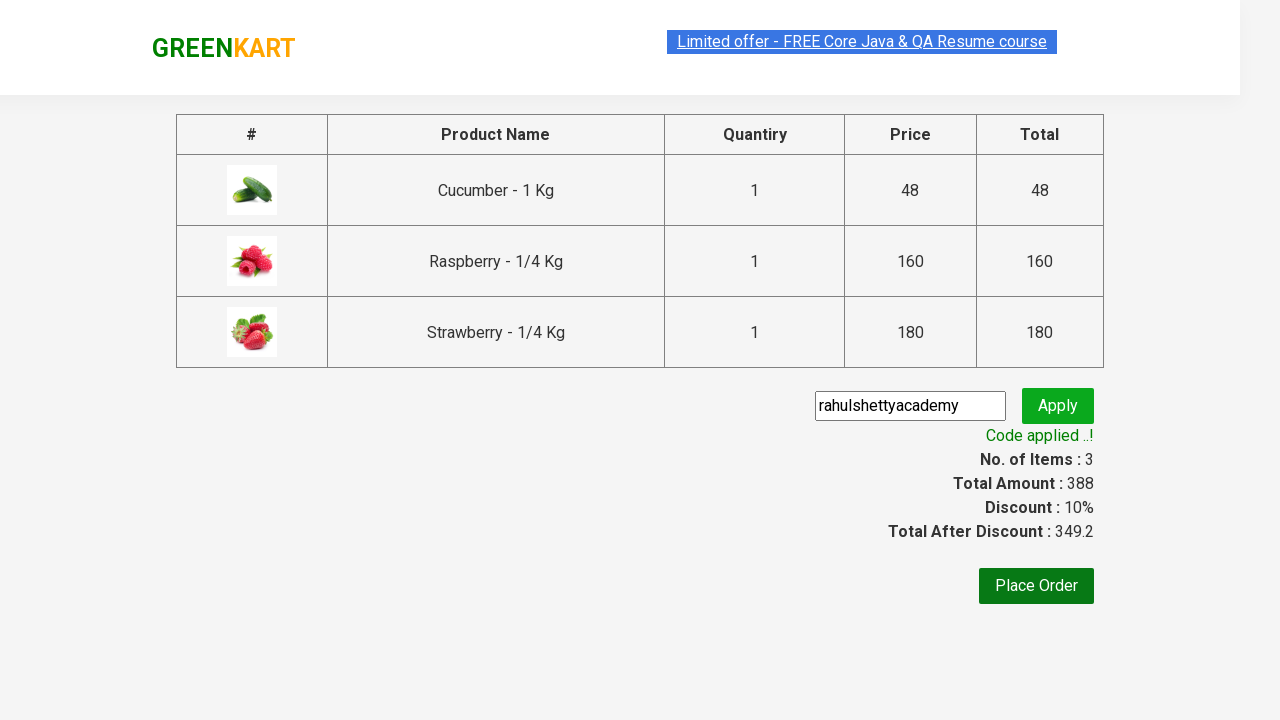

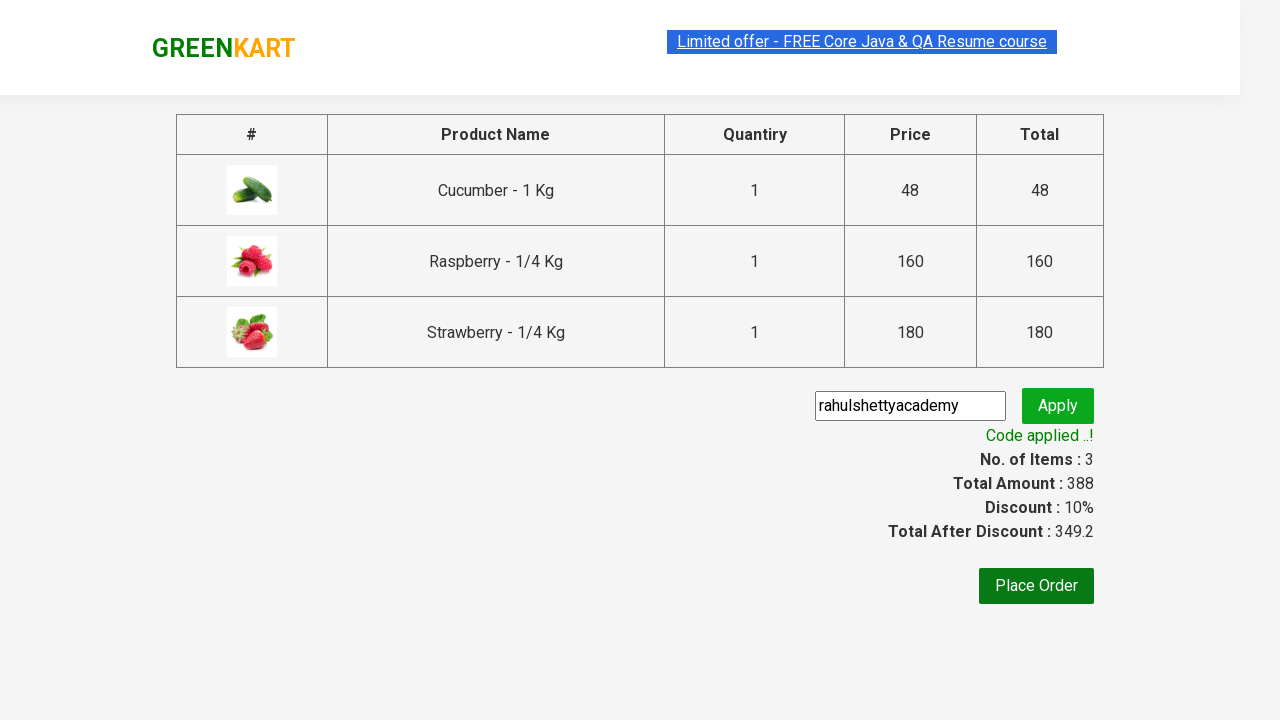